Tests table sorting functionality by clicking on the Last Name column header to sort names alphabetically in ascending and descending order

Starting URL: https://the-internet.herokuapp.com/tables

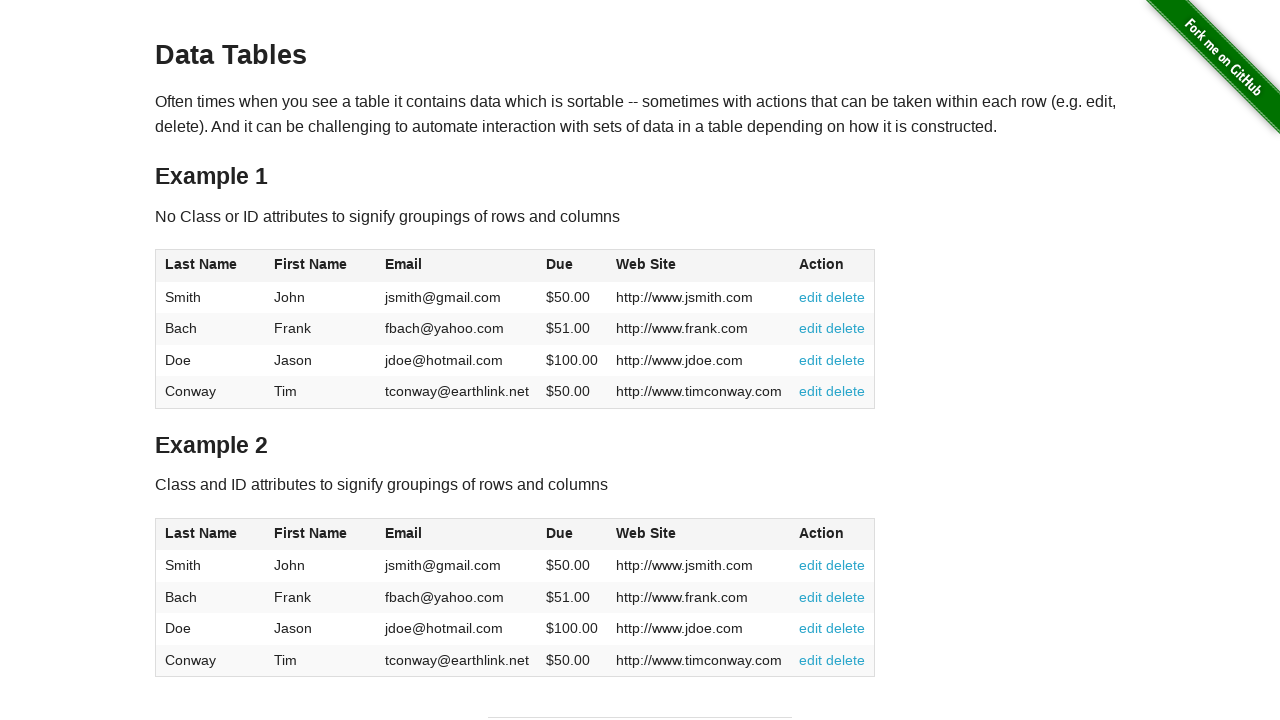

Retrieved all last names from table before sorting
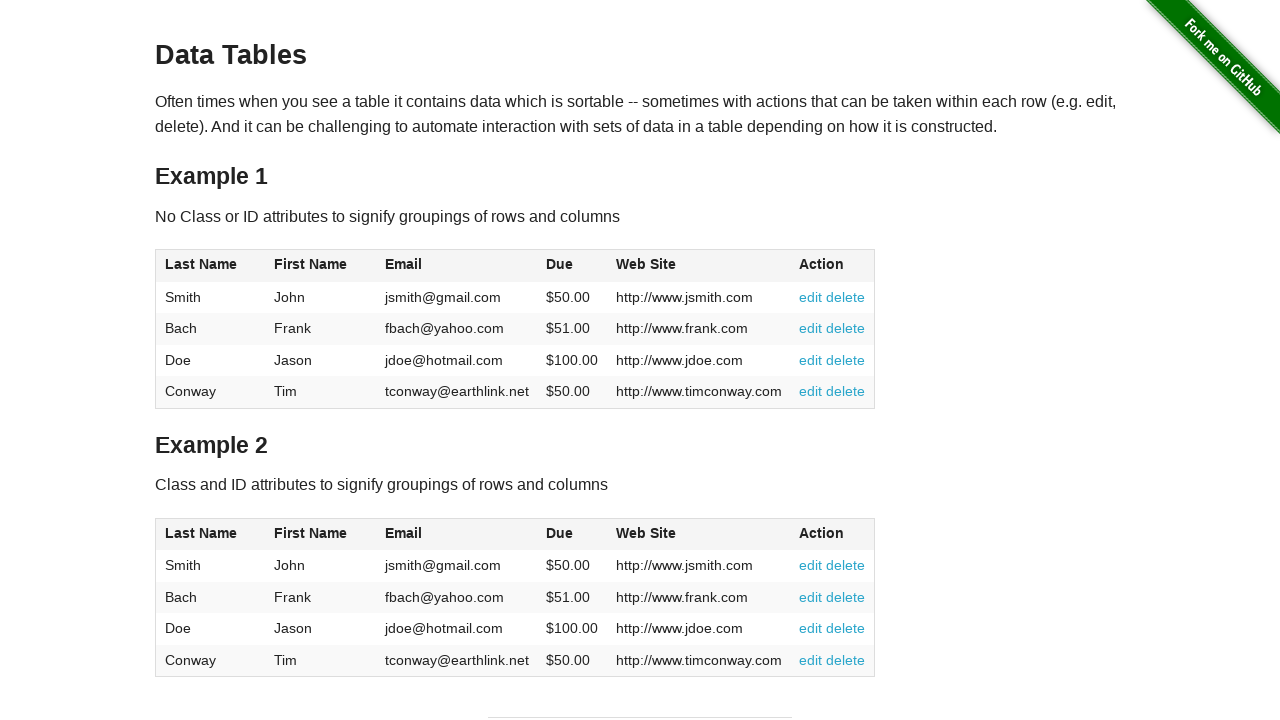

Clicked Last Name column header to sort alphabetically in ascending order at (201, 264) on xpath=//table[@id='table1']/thead/tr/th[1]/span
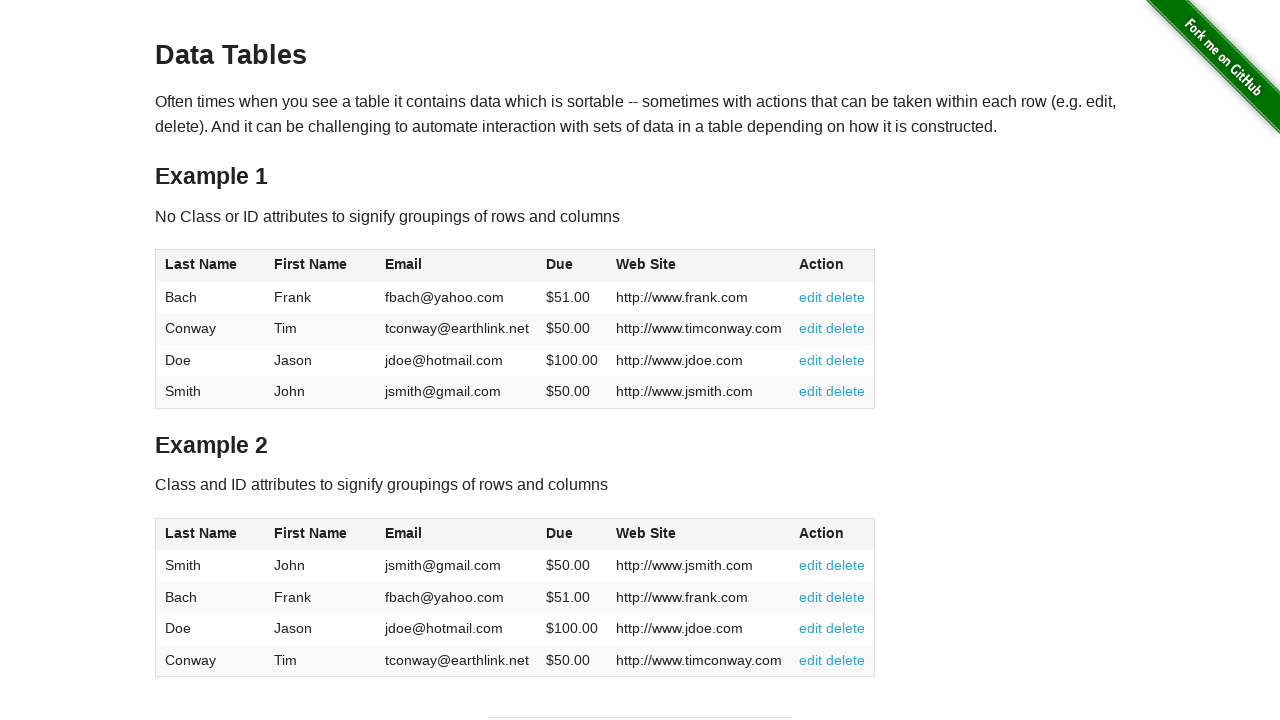

Retrieved all last names from table after ascending sort
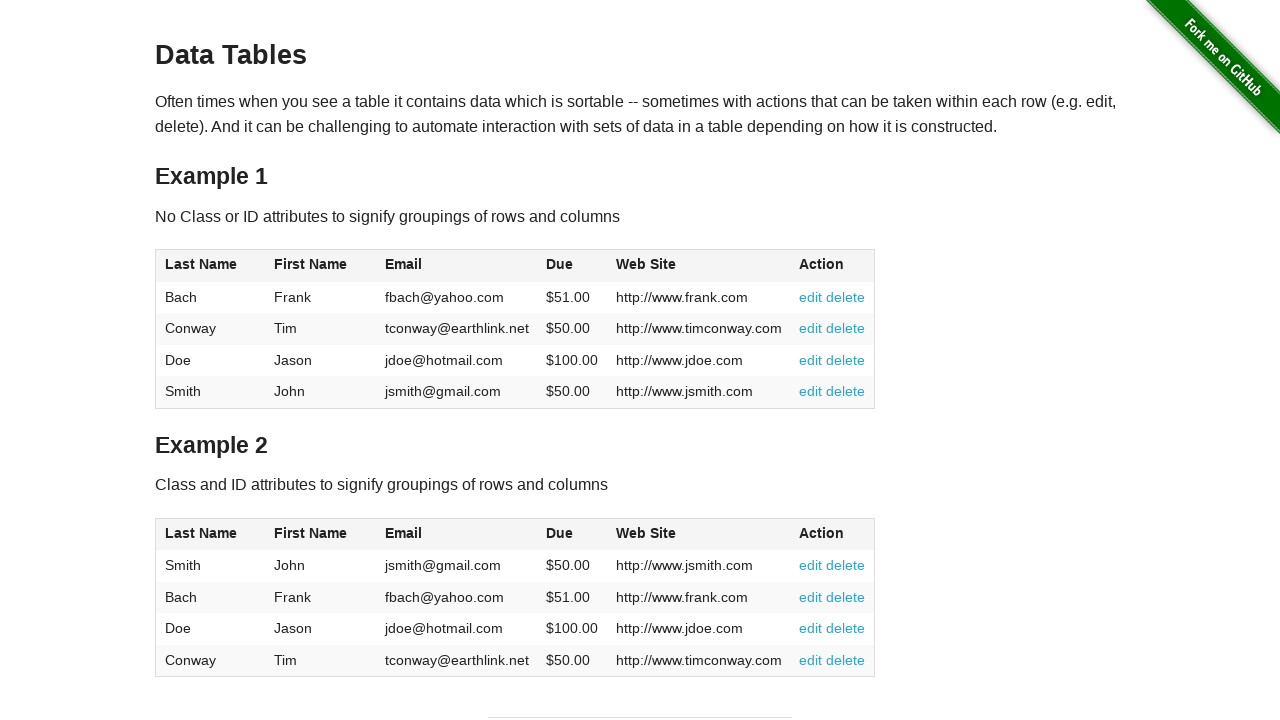

Clicked Last Name column header again to sort alphabetically in descending order at (201, 264) on xpath=//table[@id='table1']/thead/tr/th[1]/span
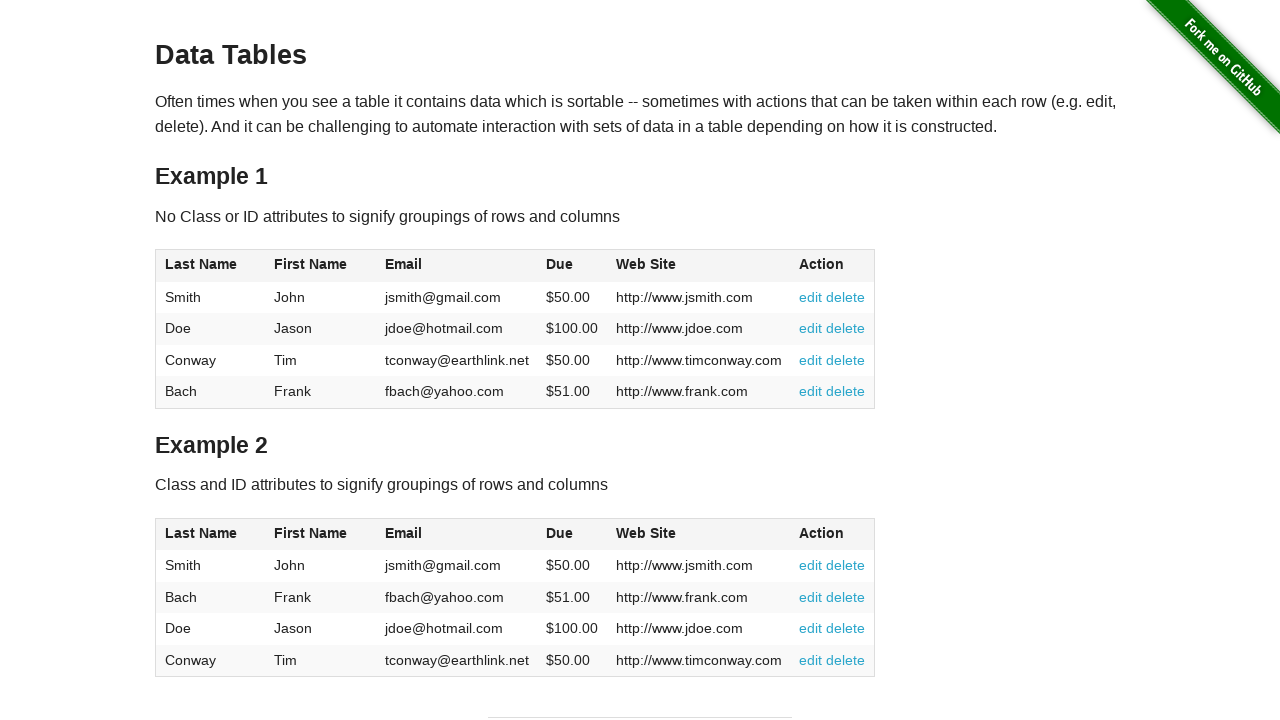

Retrieved all last names from table after descending sort
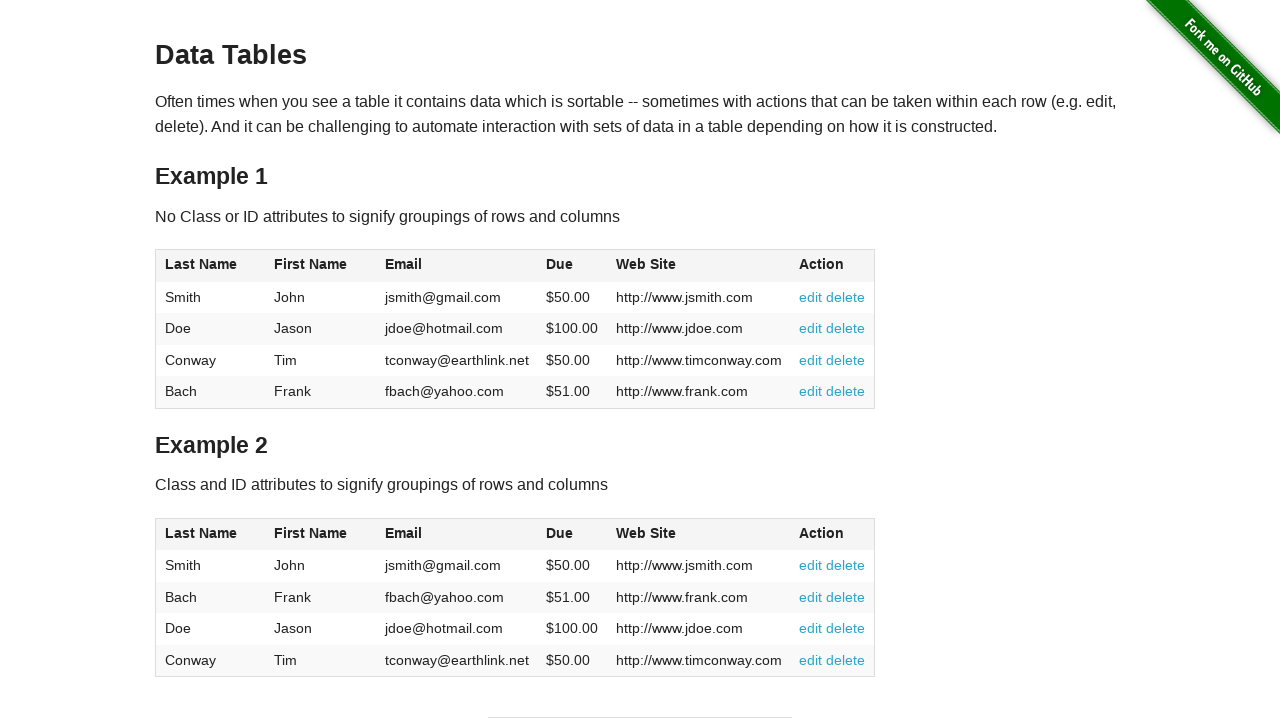

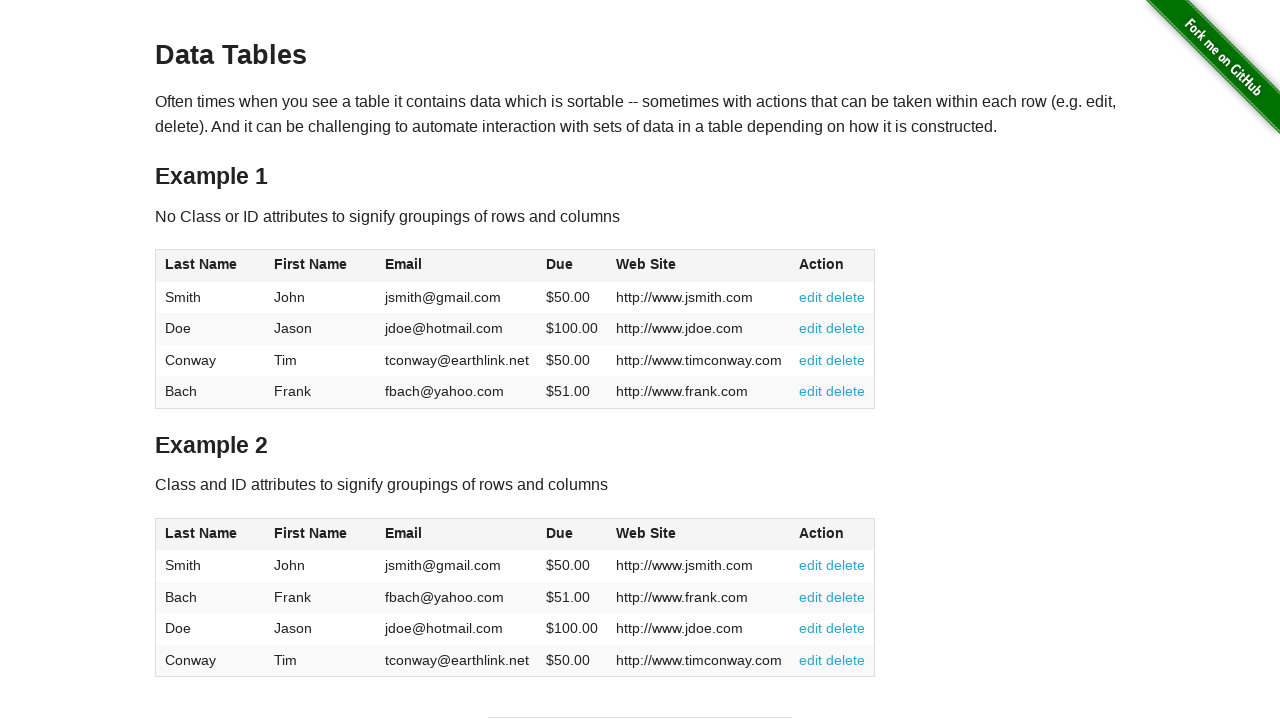